Tests dropdown menu interaction by clicking the dropdown button and selecting an option from the expanded menu

Starting URL: https://omayo.blogspot.com/

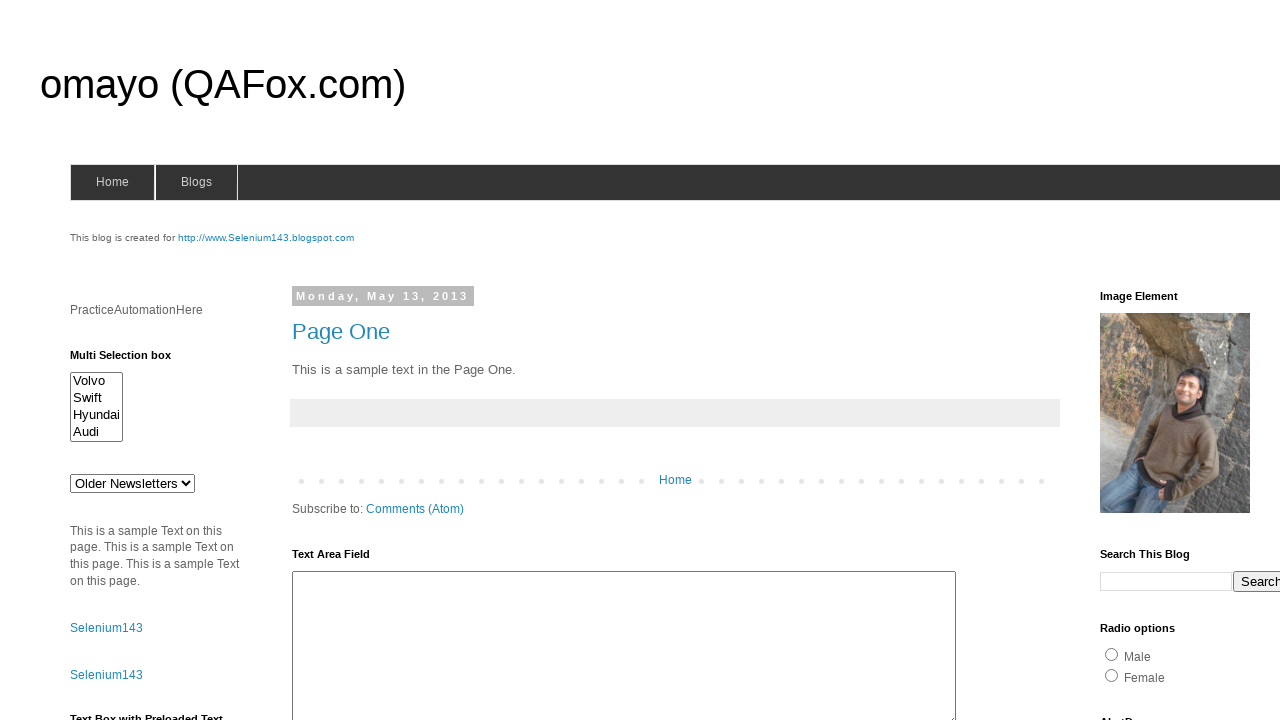

Clicked dropdown button to expand menu at (1227, 360) on xpath=//button[normalize-space()='Dropdown']
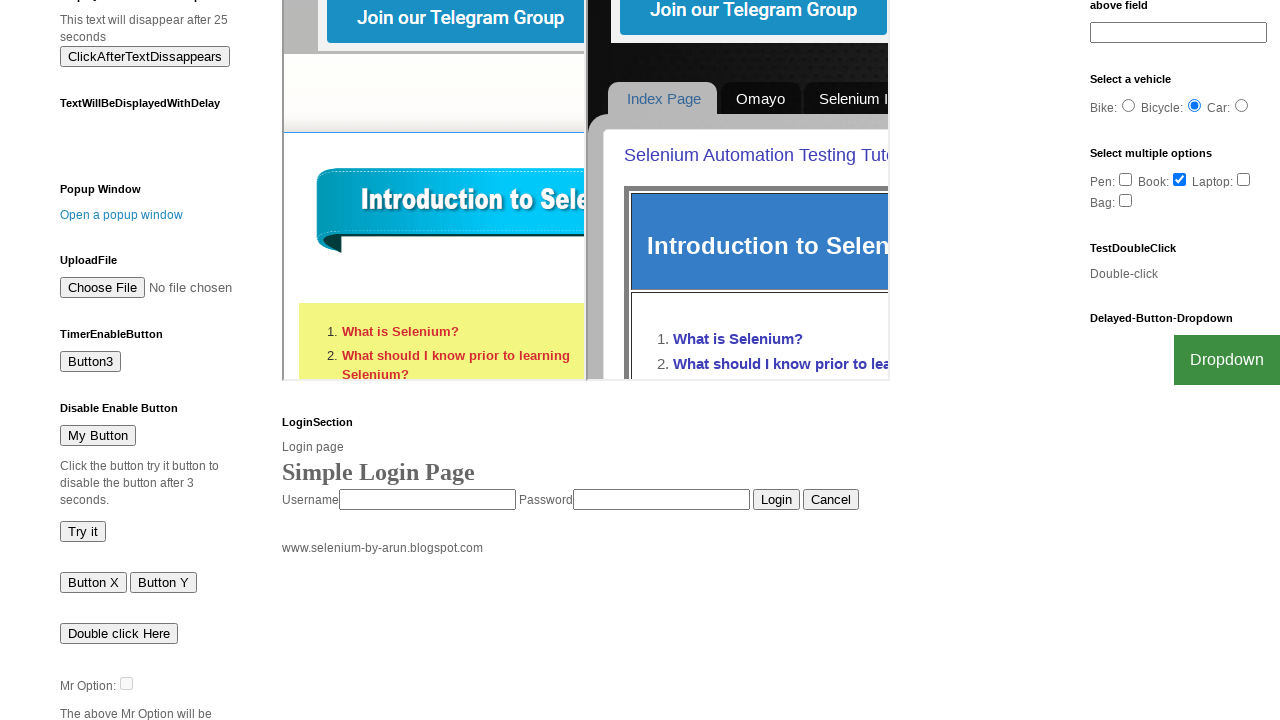

Waited for second dropdown menu option to become visible
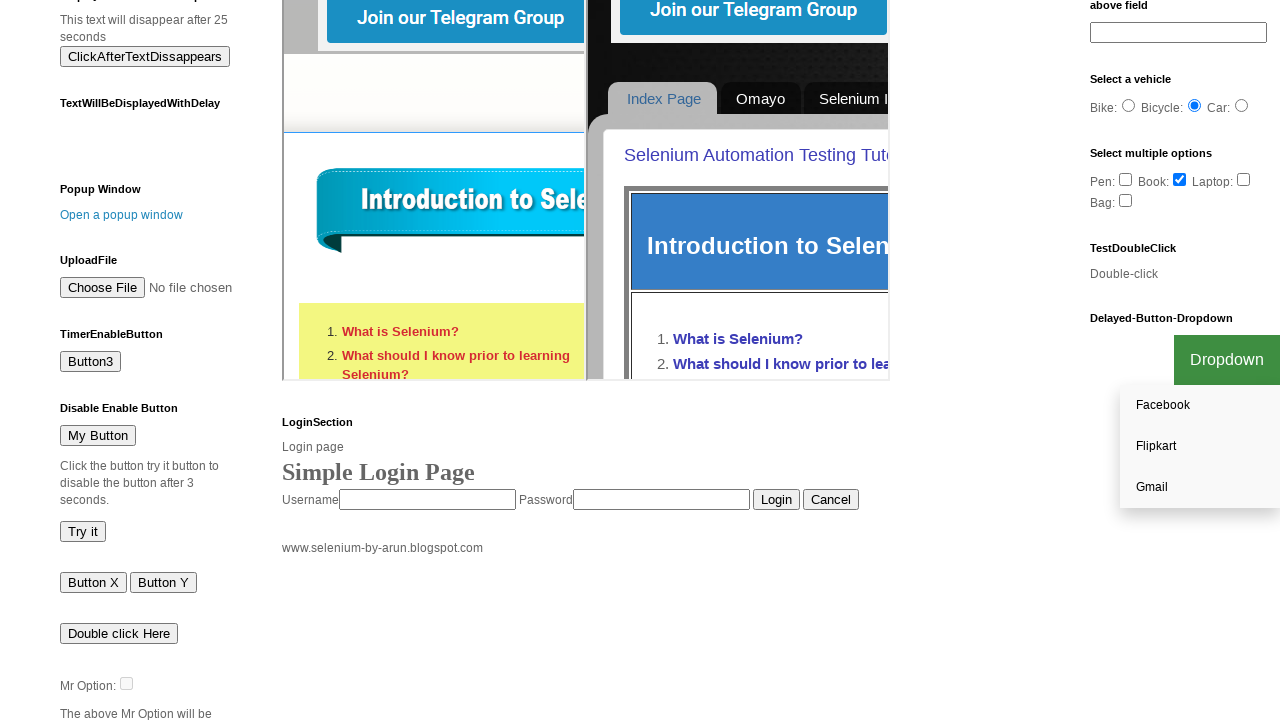

Clicked second option from expanded dropdown menu at (1200, 447) on xpath=//*[@id='myDropdown']/a[2]
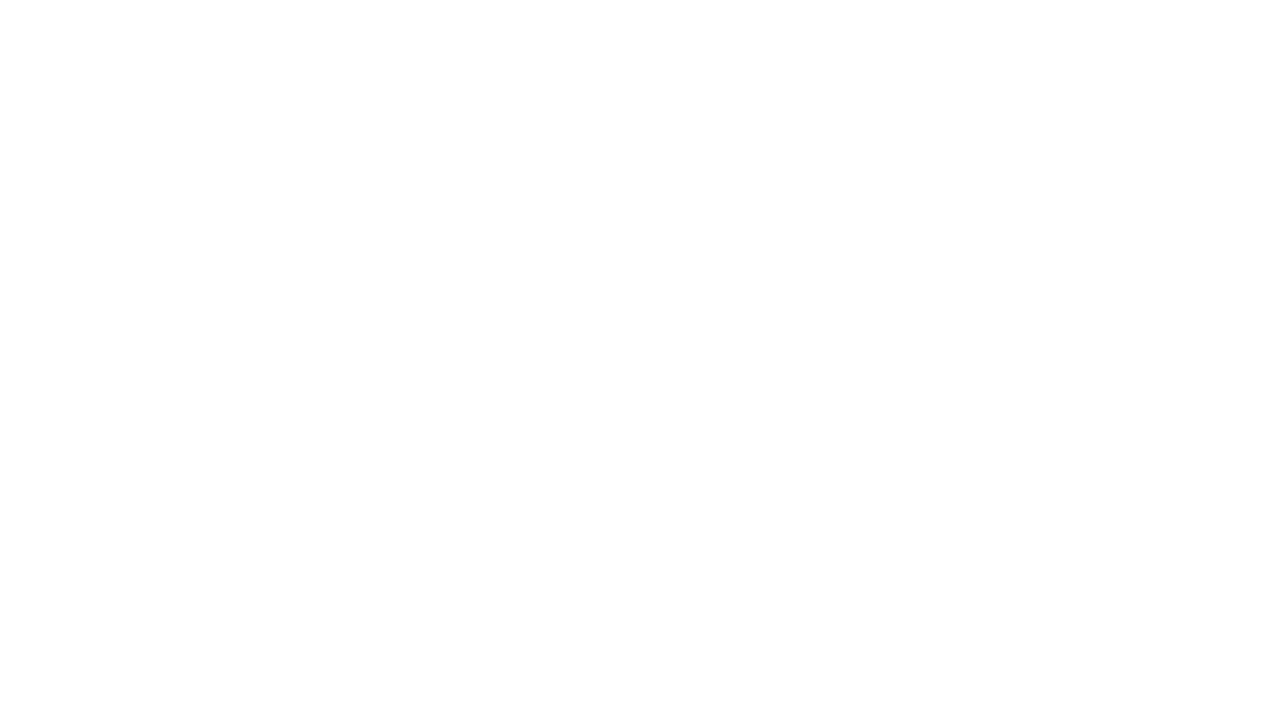

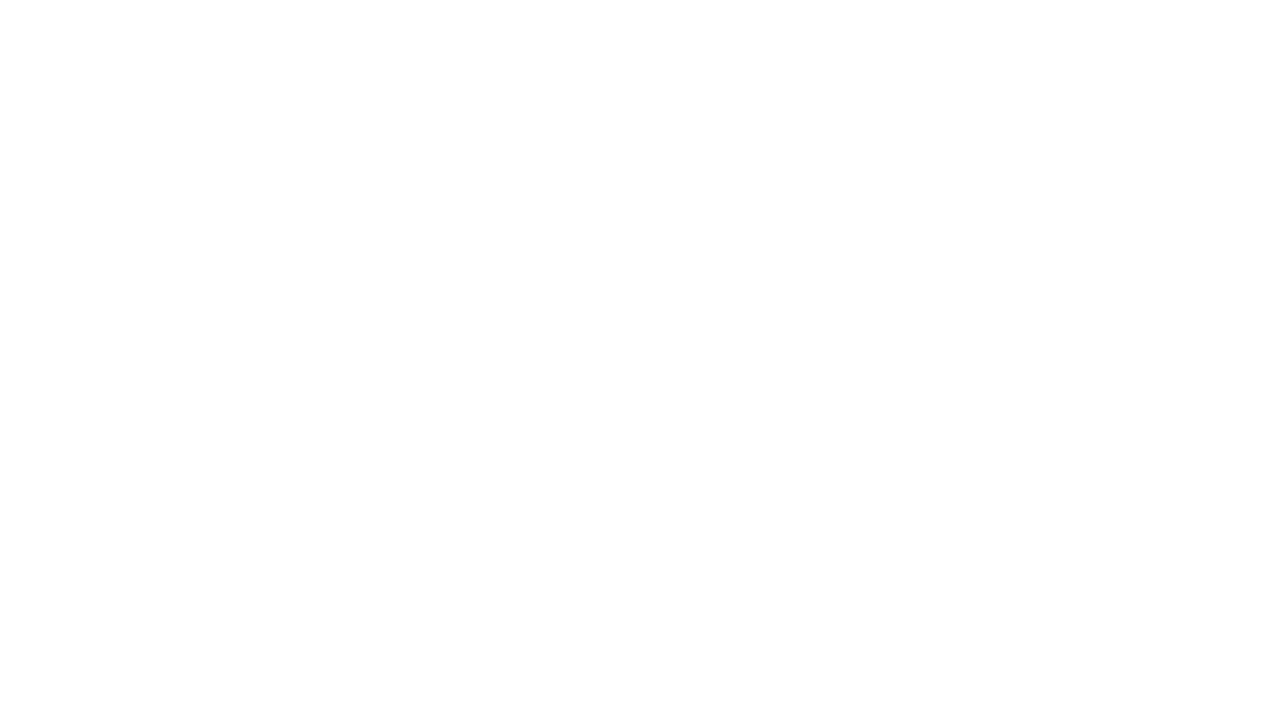